Simple test that navigates to the ModnaKasta Ukrainian e-commerce website homepage

Starting URL: https://modnakasta.ua

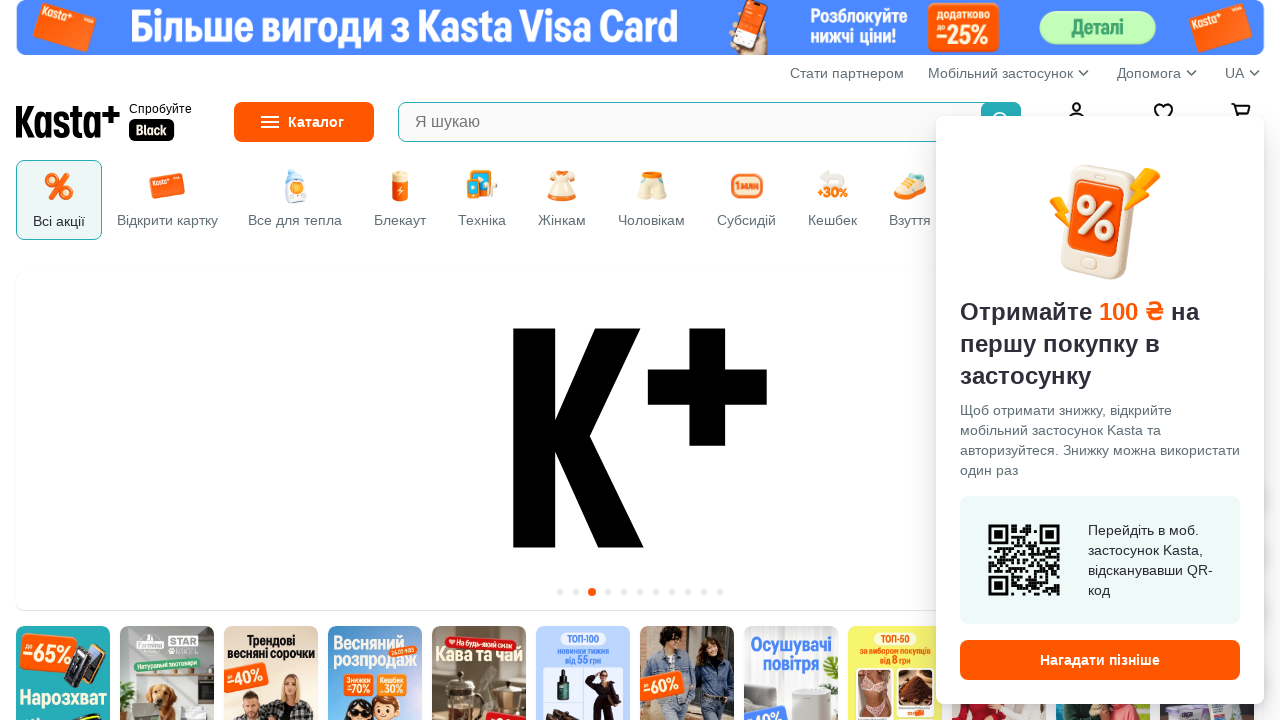

ModnaKasta Ukrainian e-commerce homepage loaded (domcontentloaded)
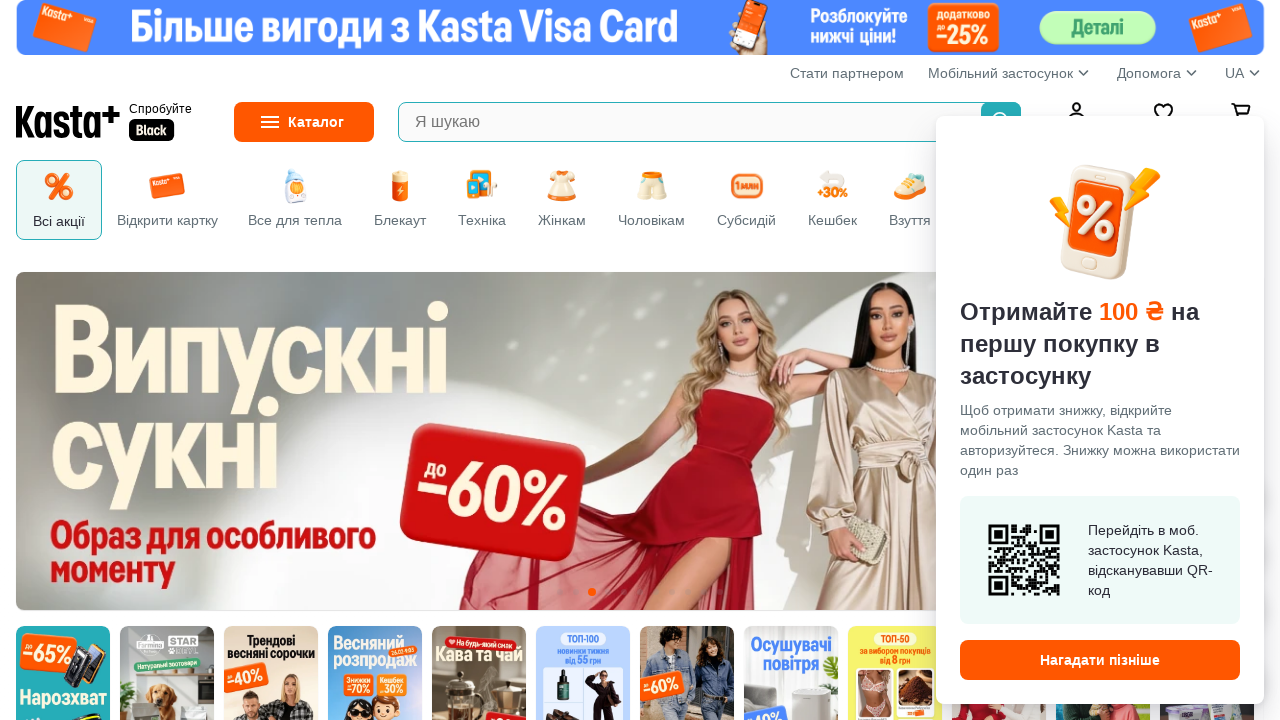

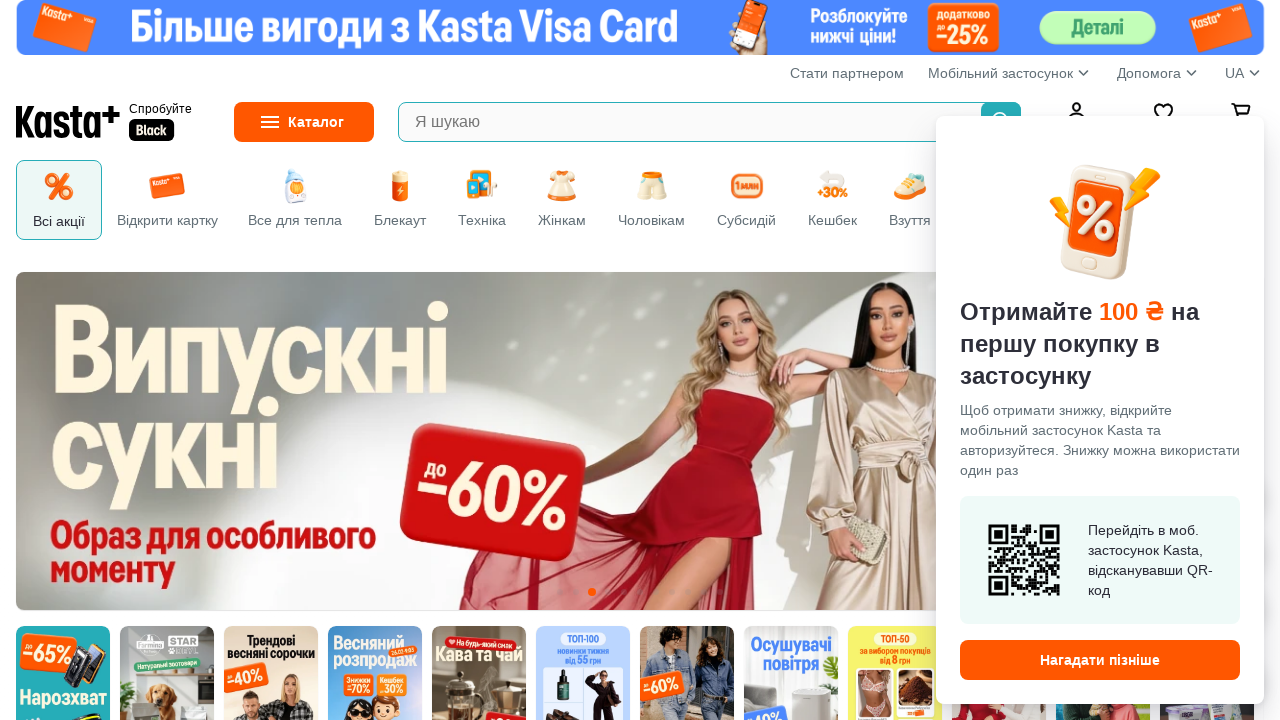